Tests iframe interaction on W3Schools tryit editor by switching to iframe, clicking a button to display text, and navigating back to home

Starting URL: https://www.w3schools.com/js/tryit.asp?filename=tryjs_myfirst

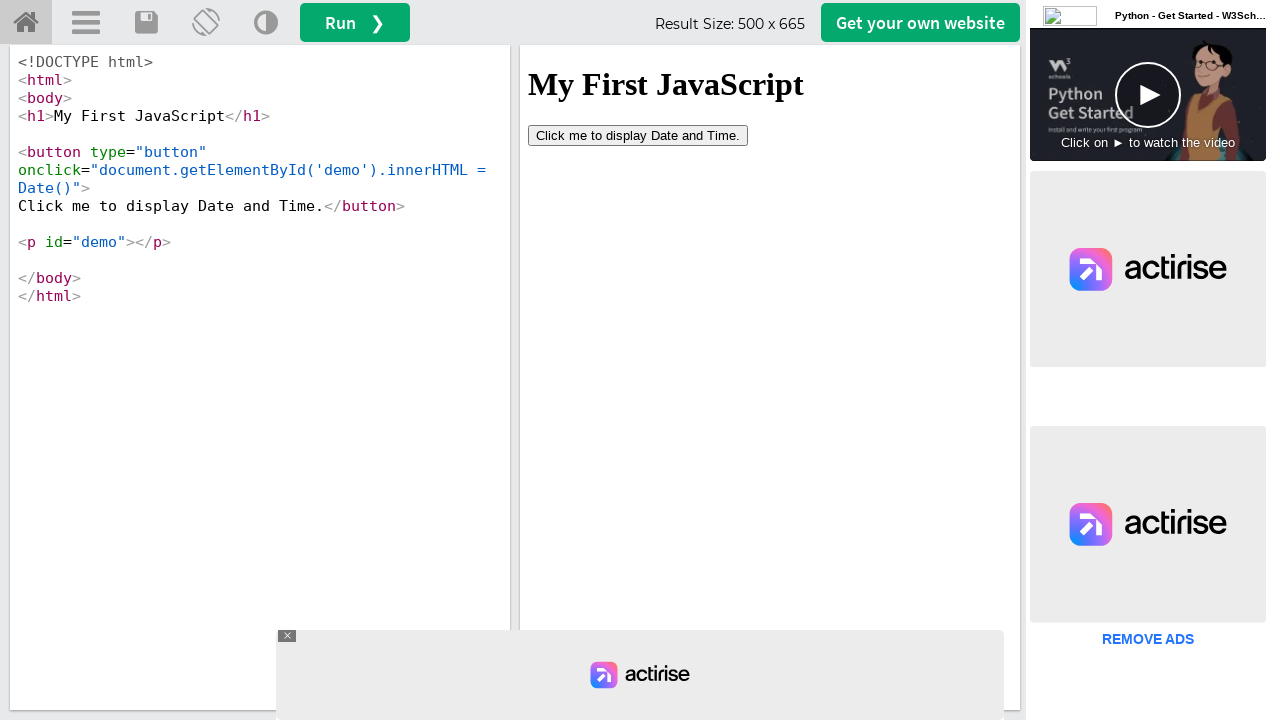

Located iframe with ID 'iframeResult'
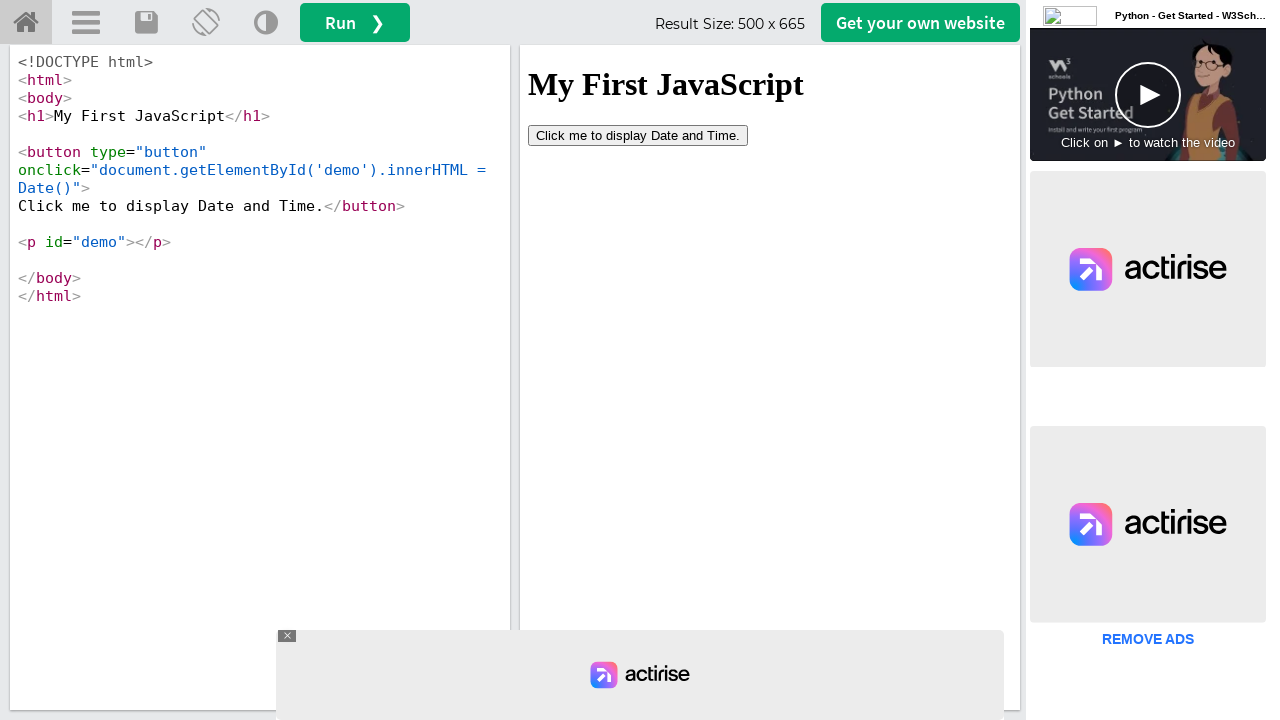

Clicked button inside iframe to display text at (638, 135) on #iframeResult >> internal:control=enter-frame >> button[type='button']
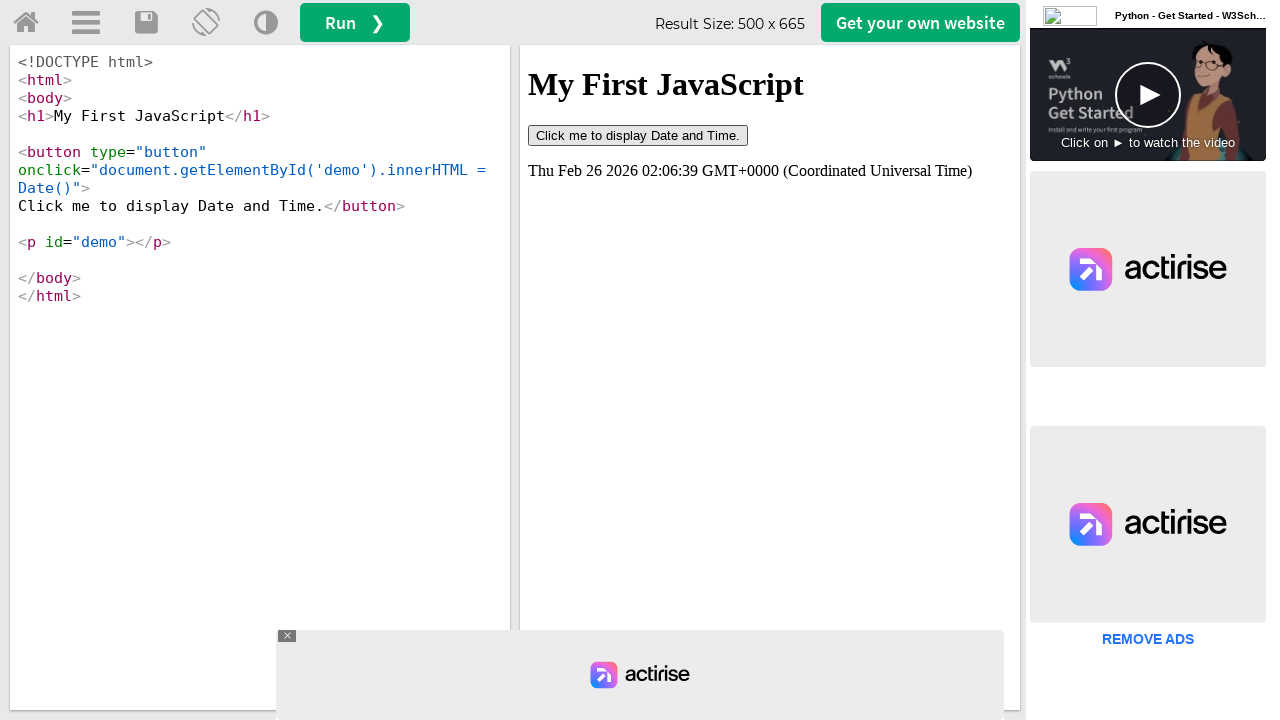

Verified demo text is visible in iframe
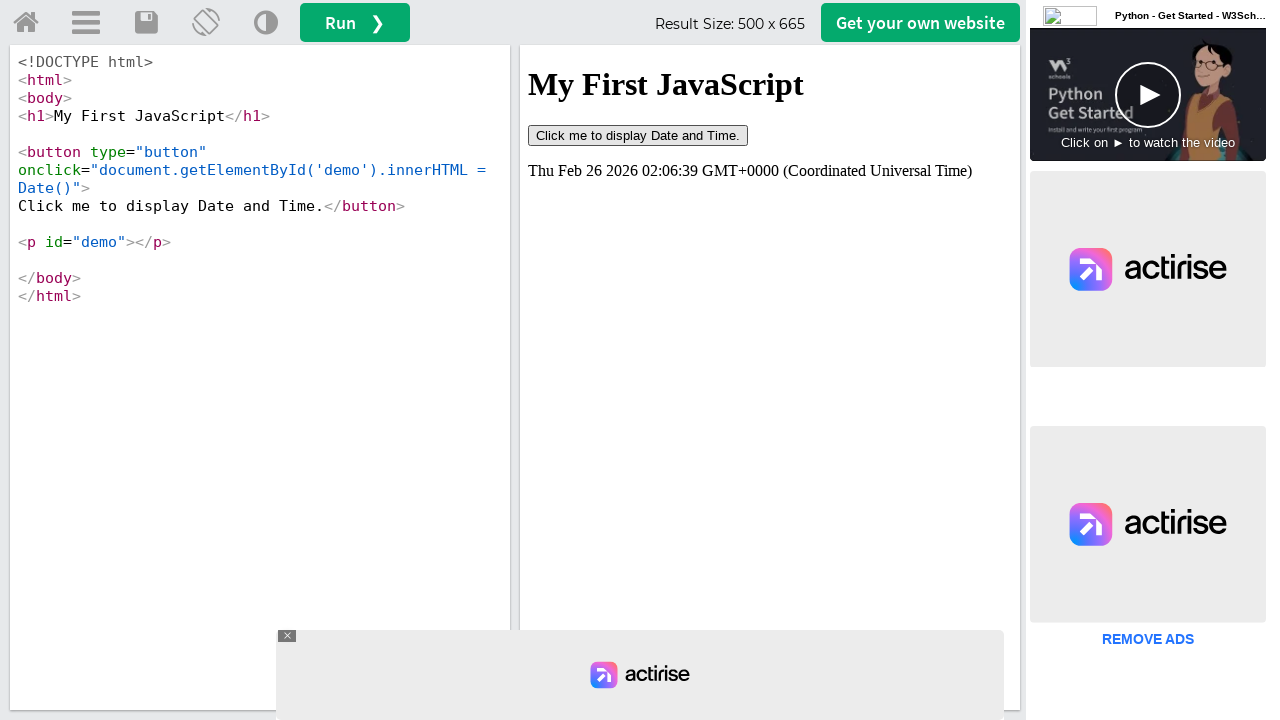

Clicked home link to navigate back at (26, 23) on #tryhome
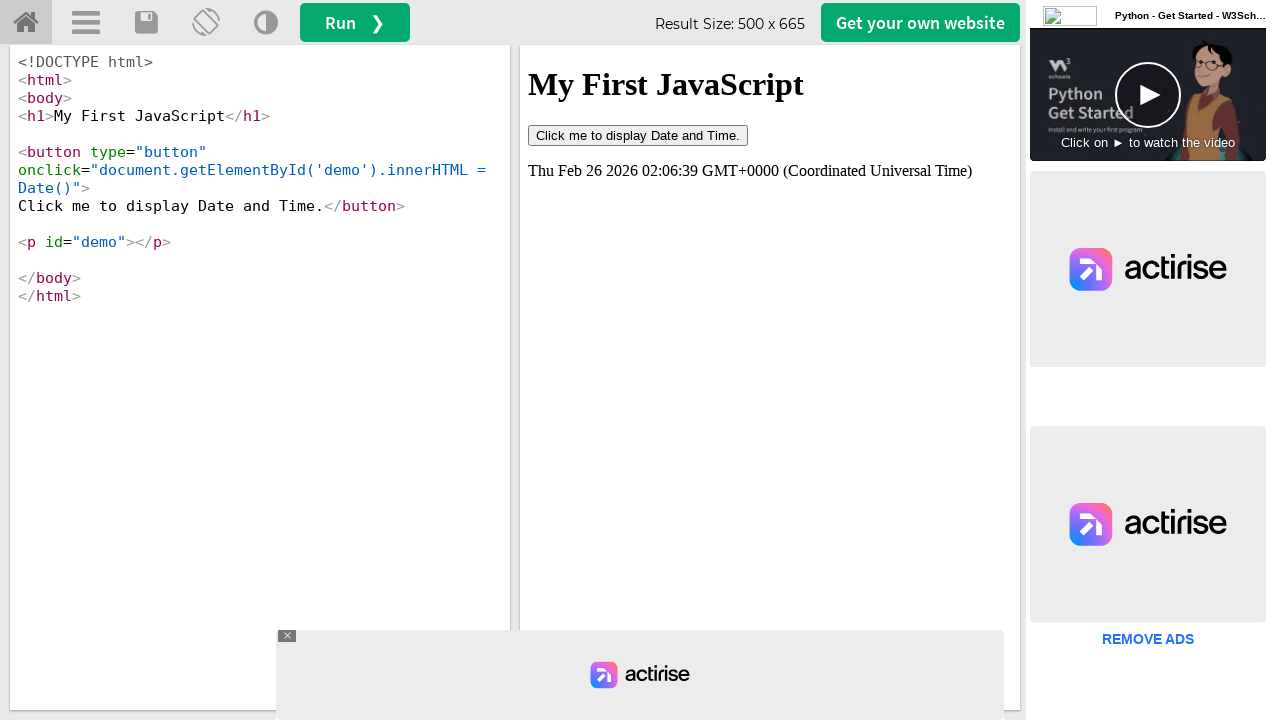

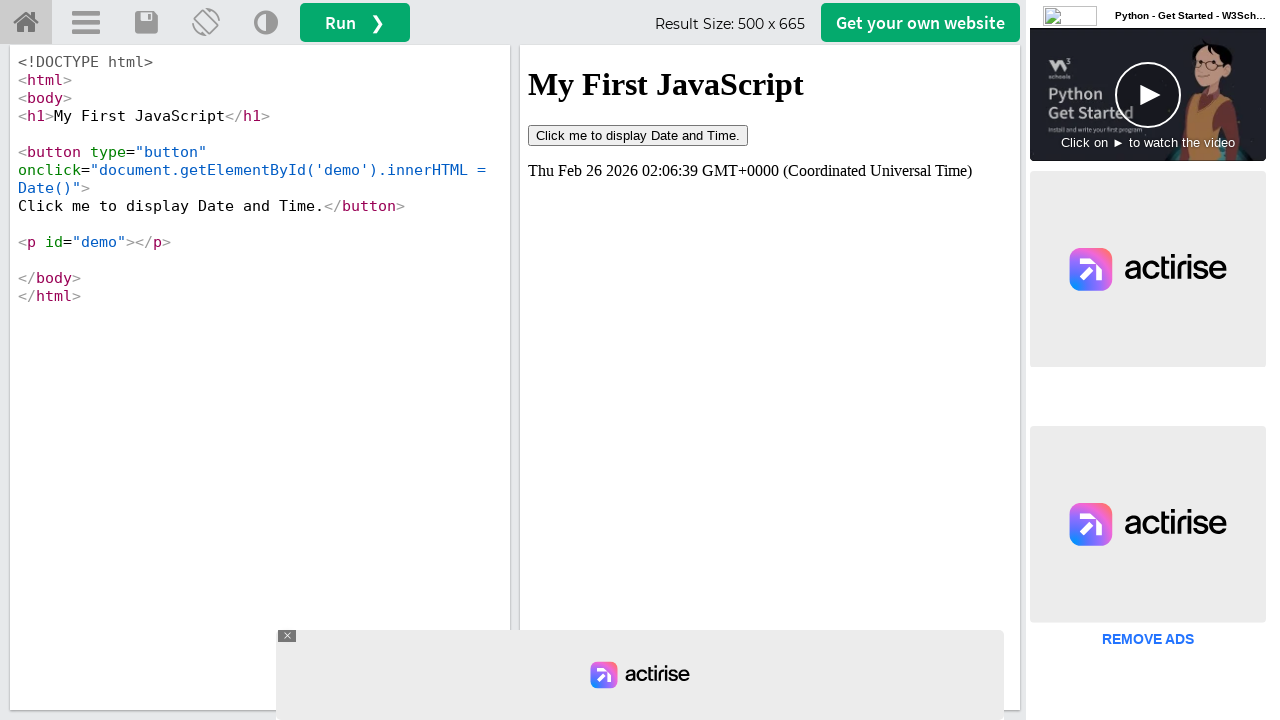